Tests that the currently applied filter is highlighted in the navigation

Starting URL: https://demo.playwright.dev/todomvc

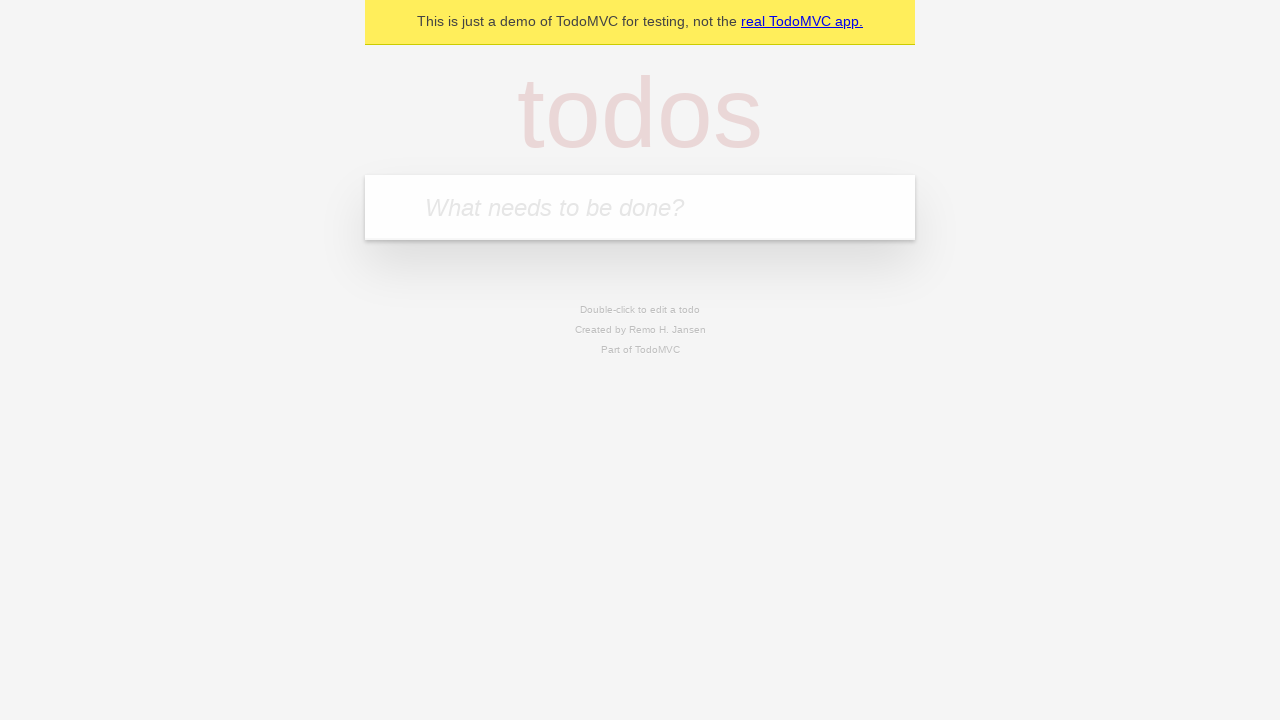

Filled todo input with 'buy some cheese' on internal:attr=[placeholder="What needs to be done?"i]
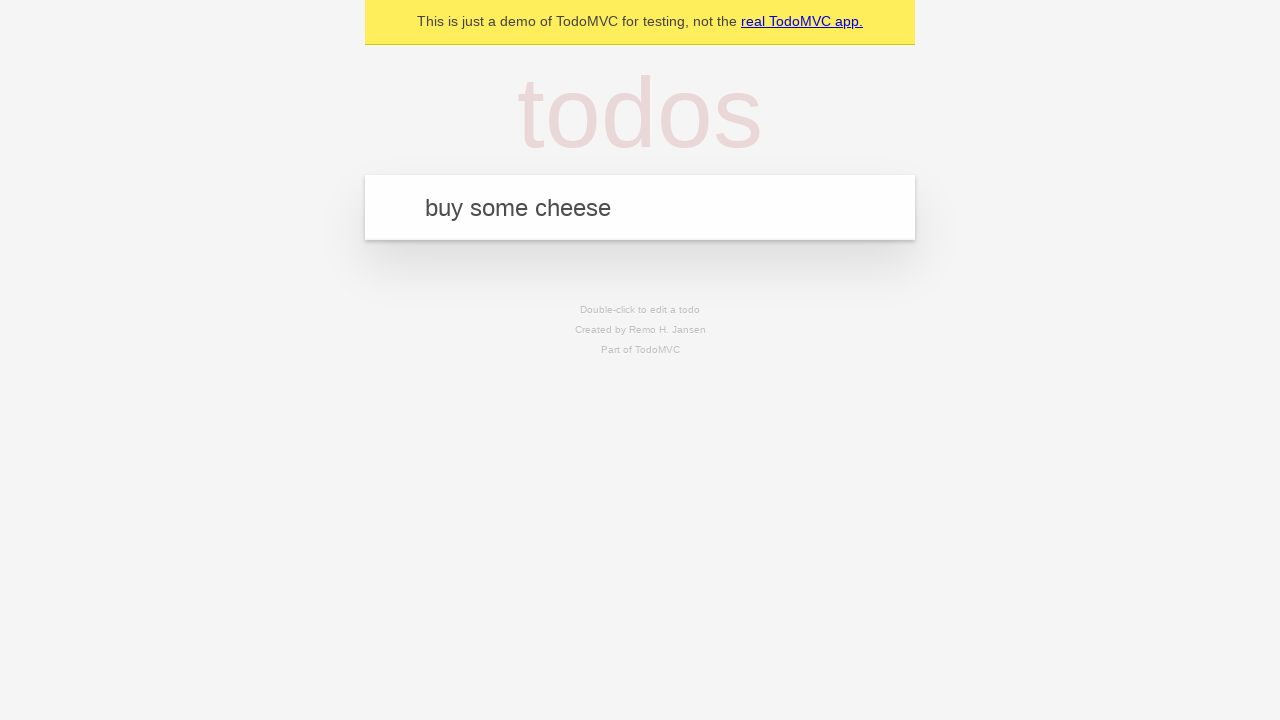

Pressed Enter to add todo 'buy some cheese' on internal:attr=[placeholder="What needs to be done?"i]
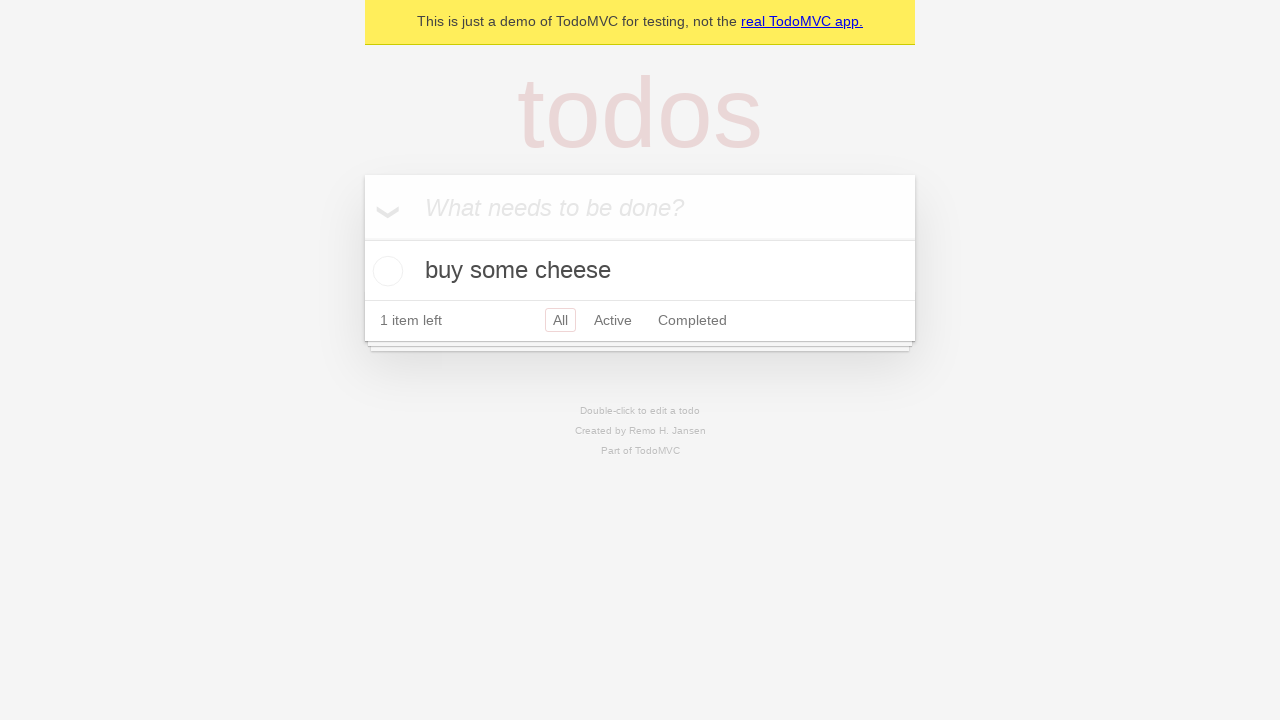

Filled todo input with 'feed the cat' on internal:attr=[placeholder="What needs to be done?"i]
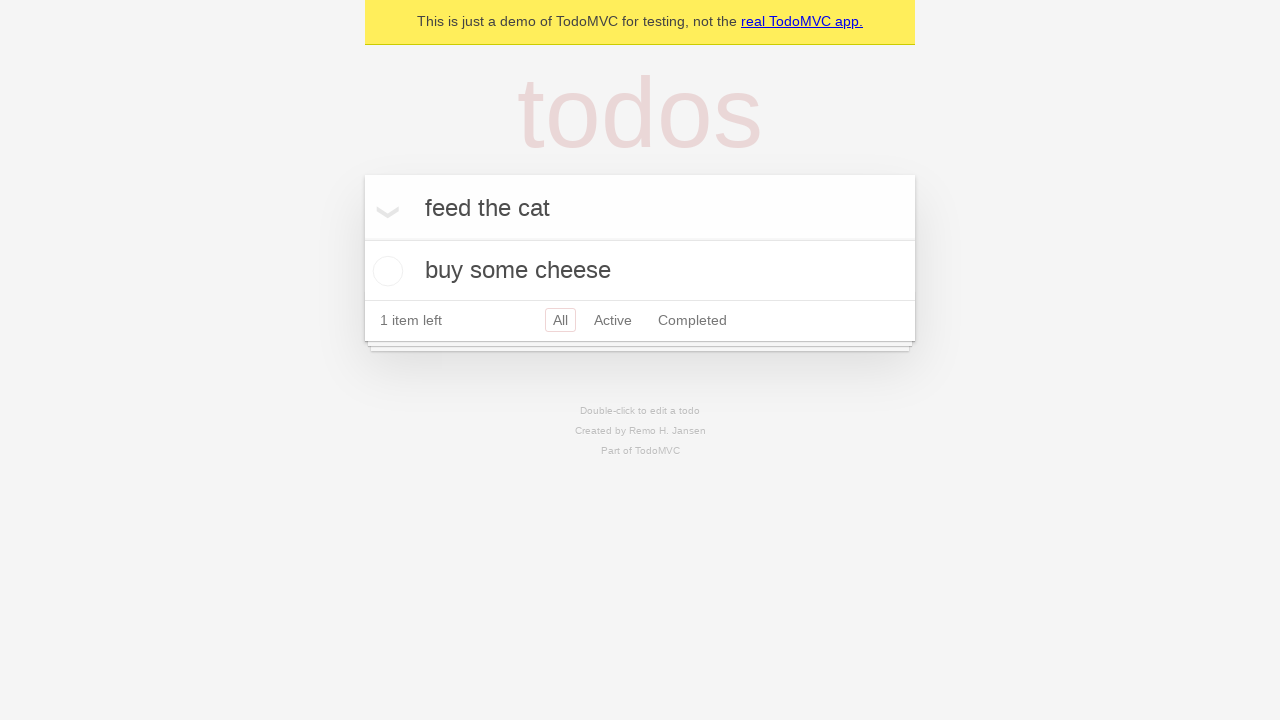

Pressed Enter to add todo 'feed the cat' on internal:attr=[placeholder="What needs to be done?"i]
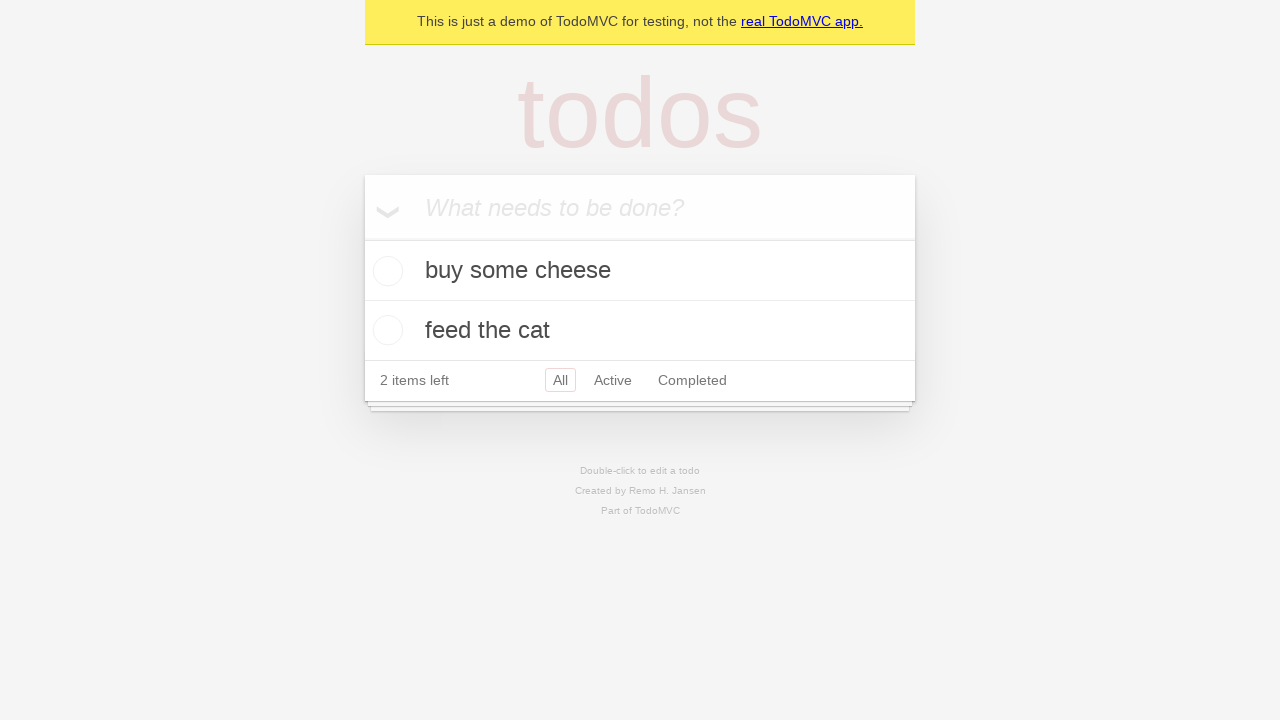

Filled todo input with 'book a doctors appointment' on internal:attr=[placeholder="What needs to be done?"i]
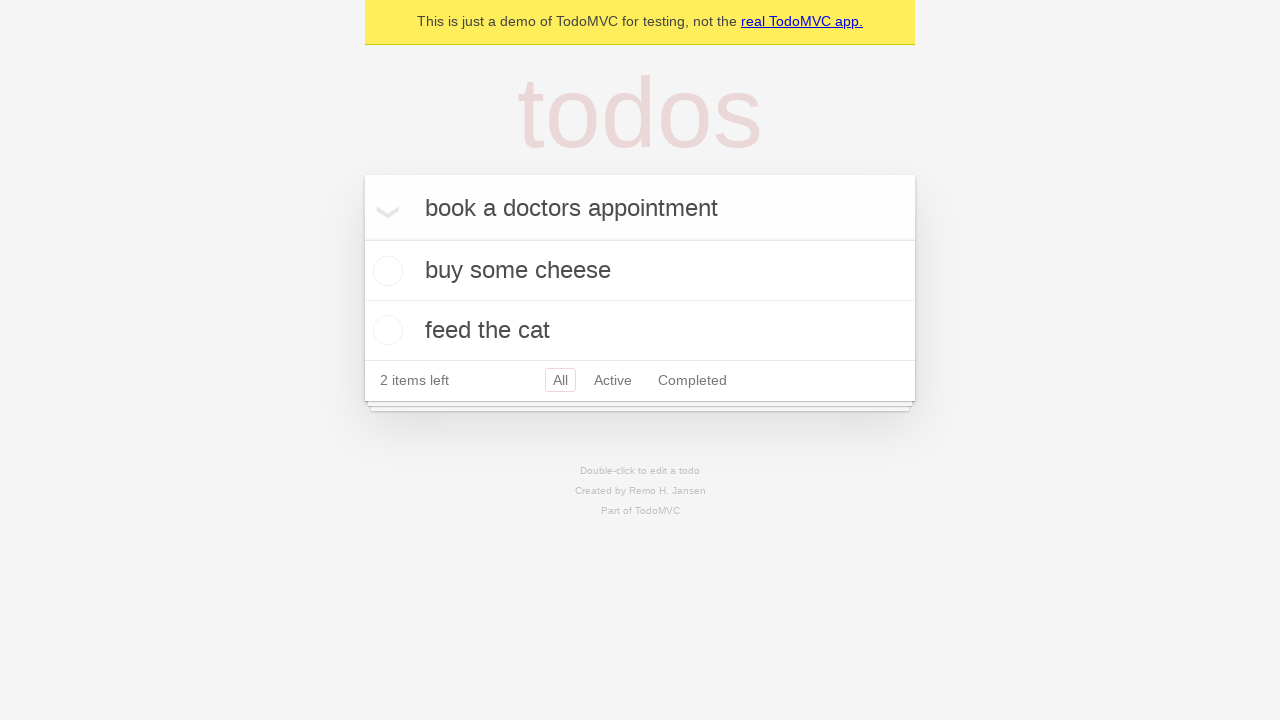

Pressed Enter to add todo 'book a doctors appointment' on internal:attr=[placeholder="What needs to be done?"i]
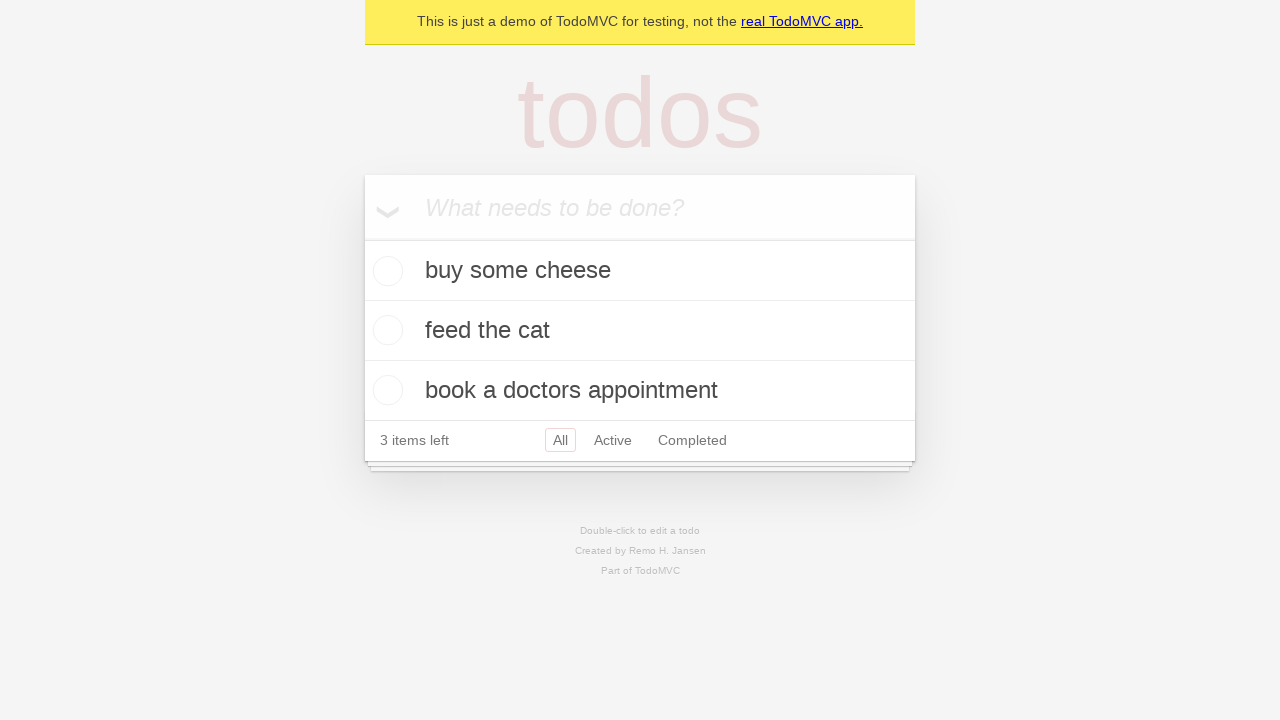

Waited for all 3 todos to be added to the page
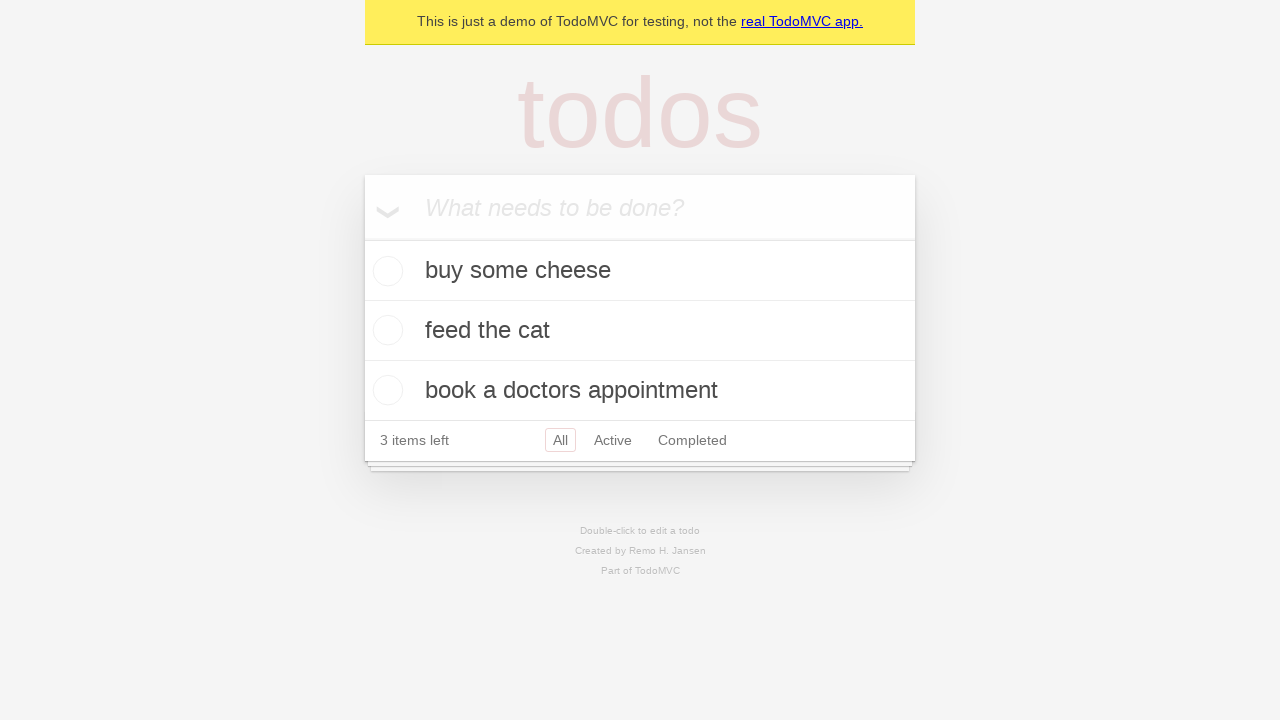

Clicked Active filter link at (613, 440) on internal:role=link[name="Active"i]
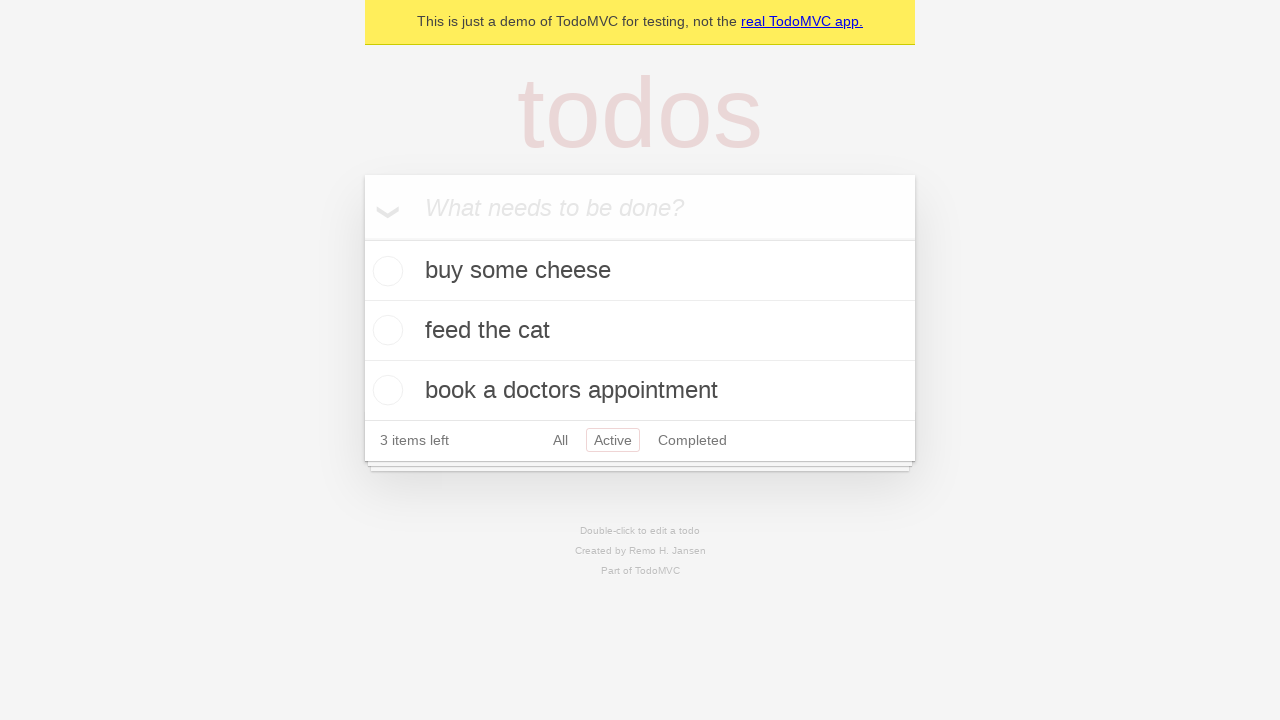

Clicked Completed filter link to verify it highlights as the currently applied filter at (692, 440) on internal:role=link[name="Completed"i]
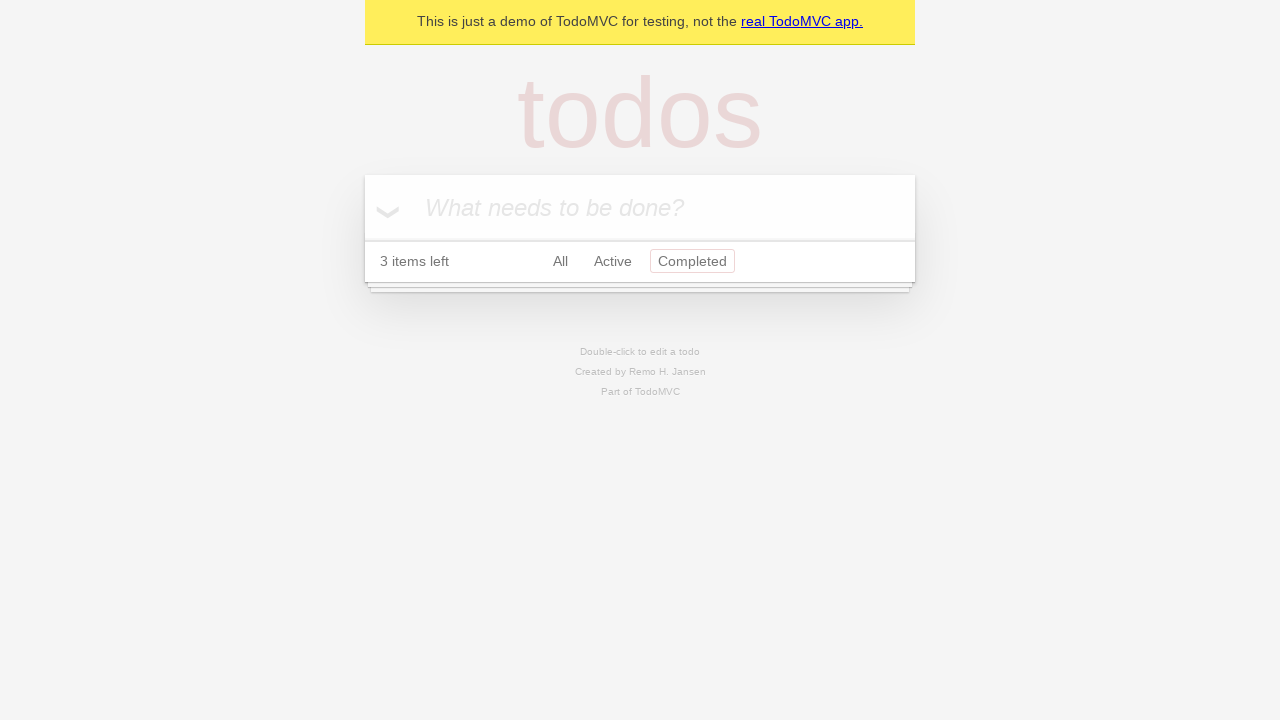

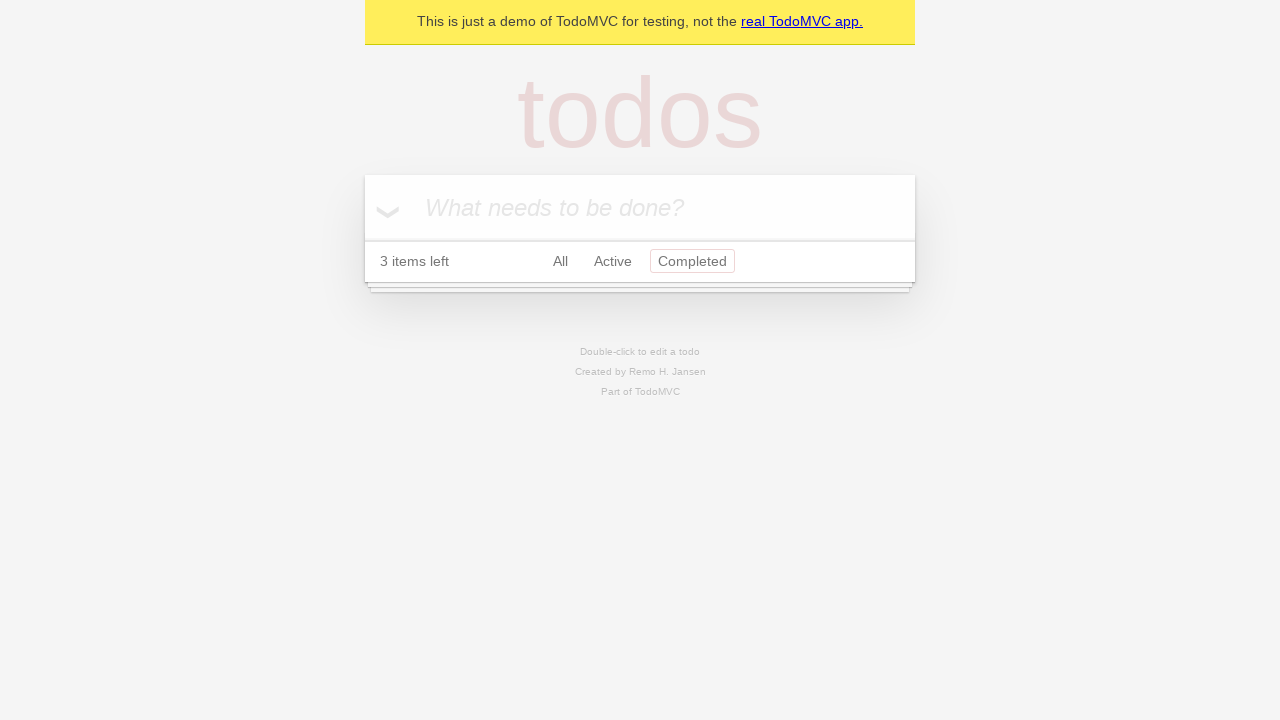